Tests browser navigation commands by visiting Python.org, navigating to GeeksforGeeks, then using back, forward, and refresh browser controls

Starting URL: https://www.python.org/

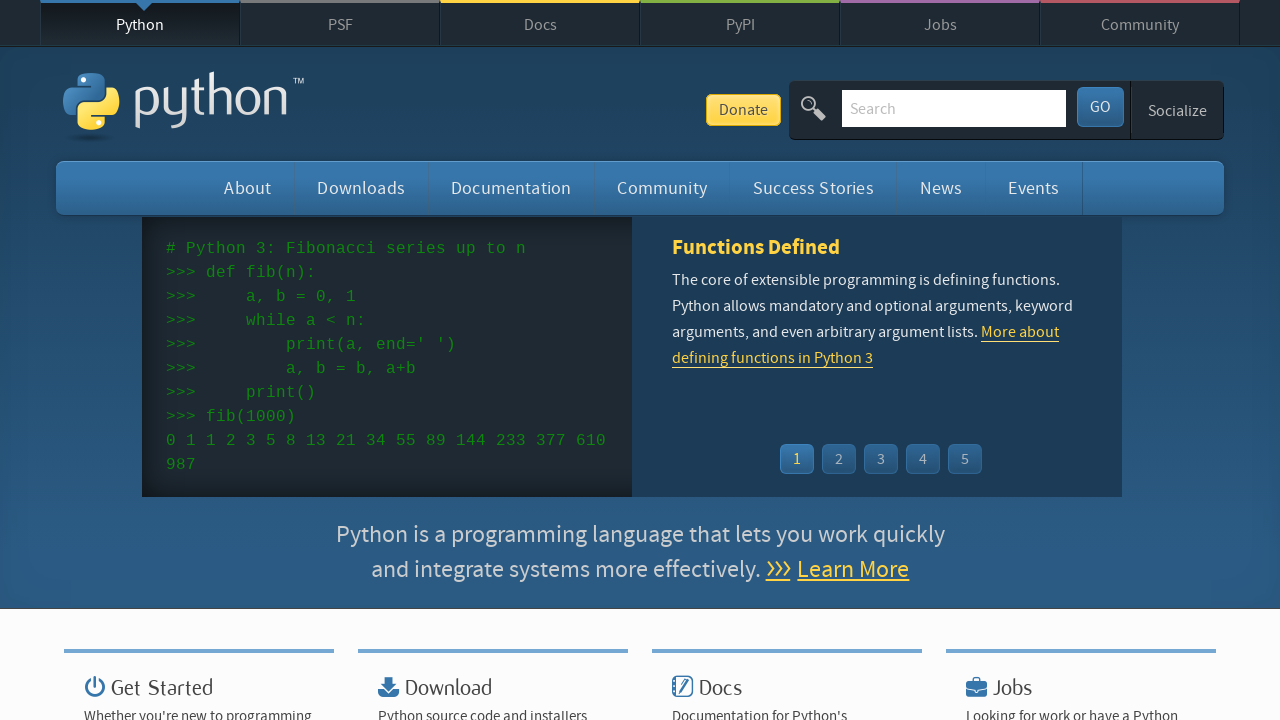

Navigated to GeeksforGeeks article on webdriver navigational commands
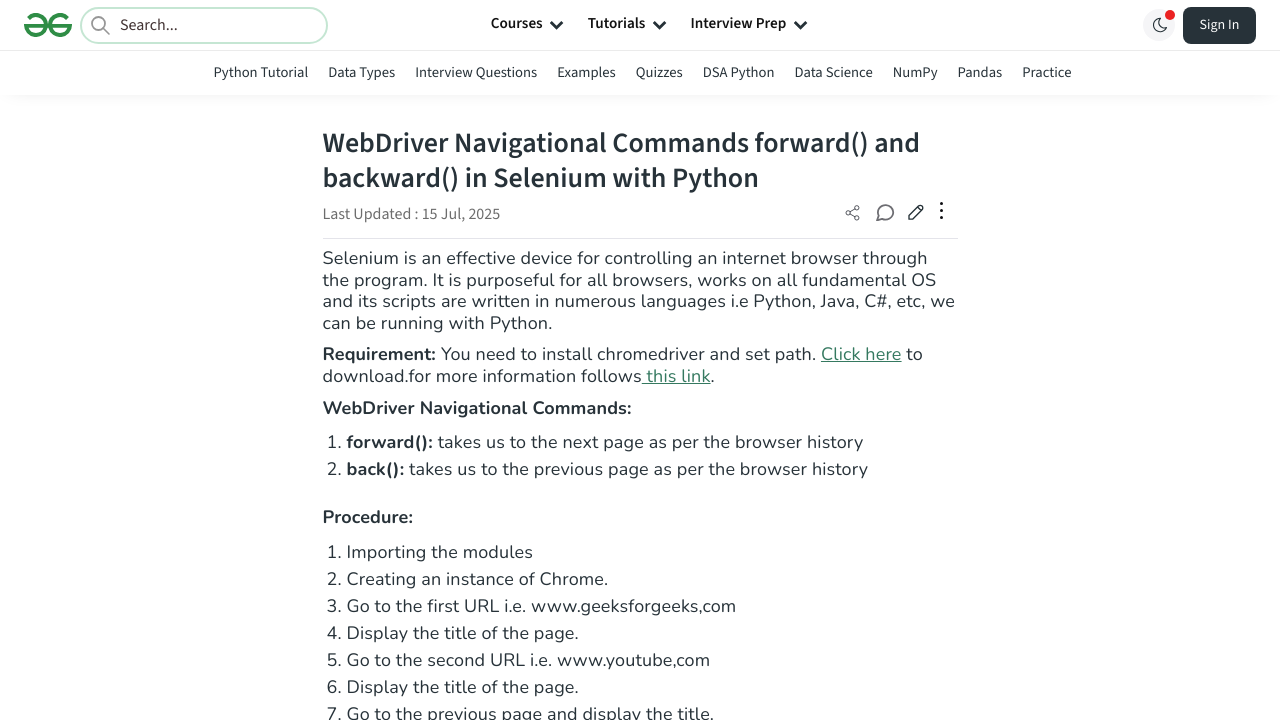

Navigated back to Python.org
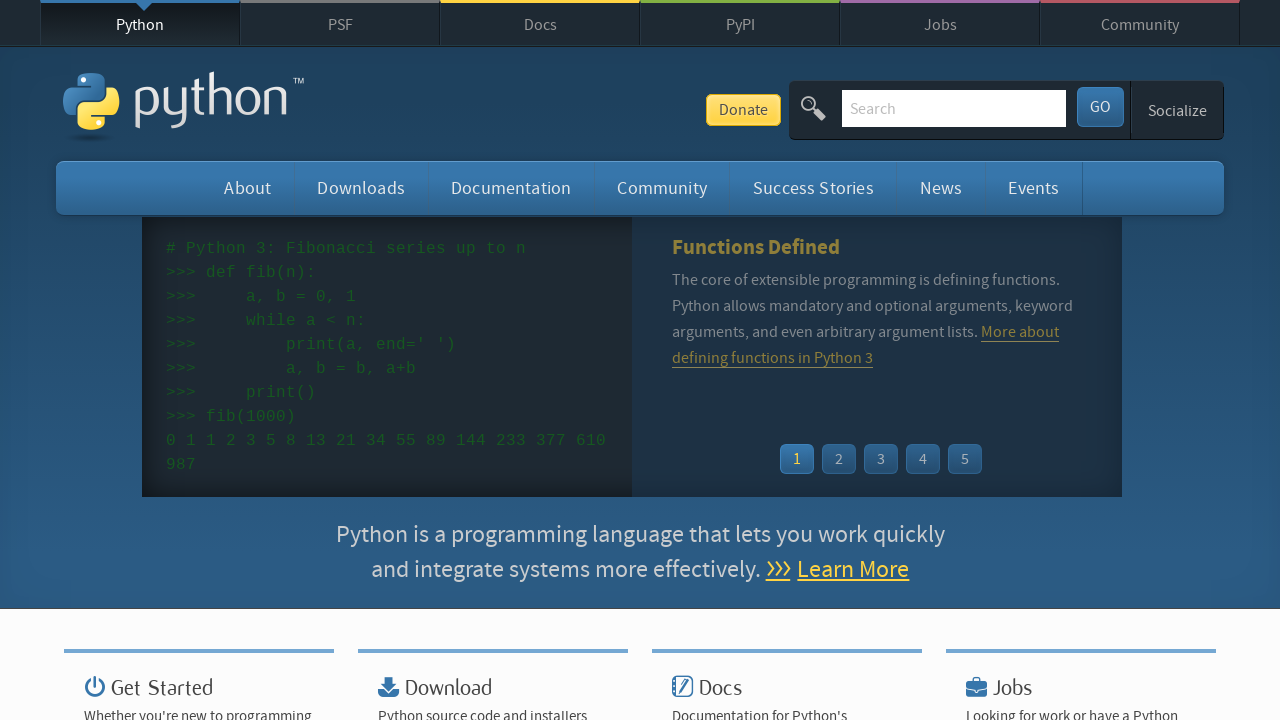

Navigated forward to GeeksforGeeks article
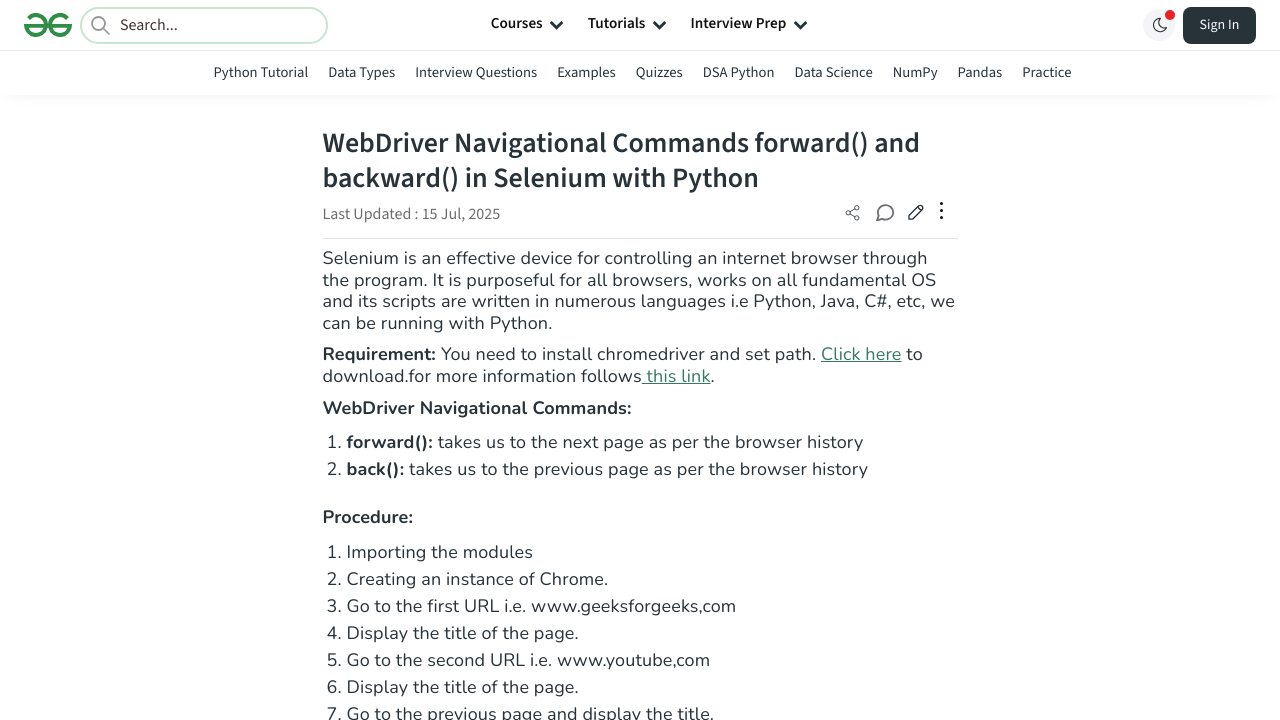

Refreshed the current page
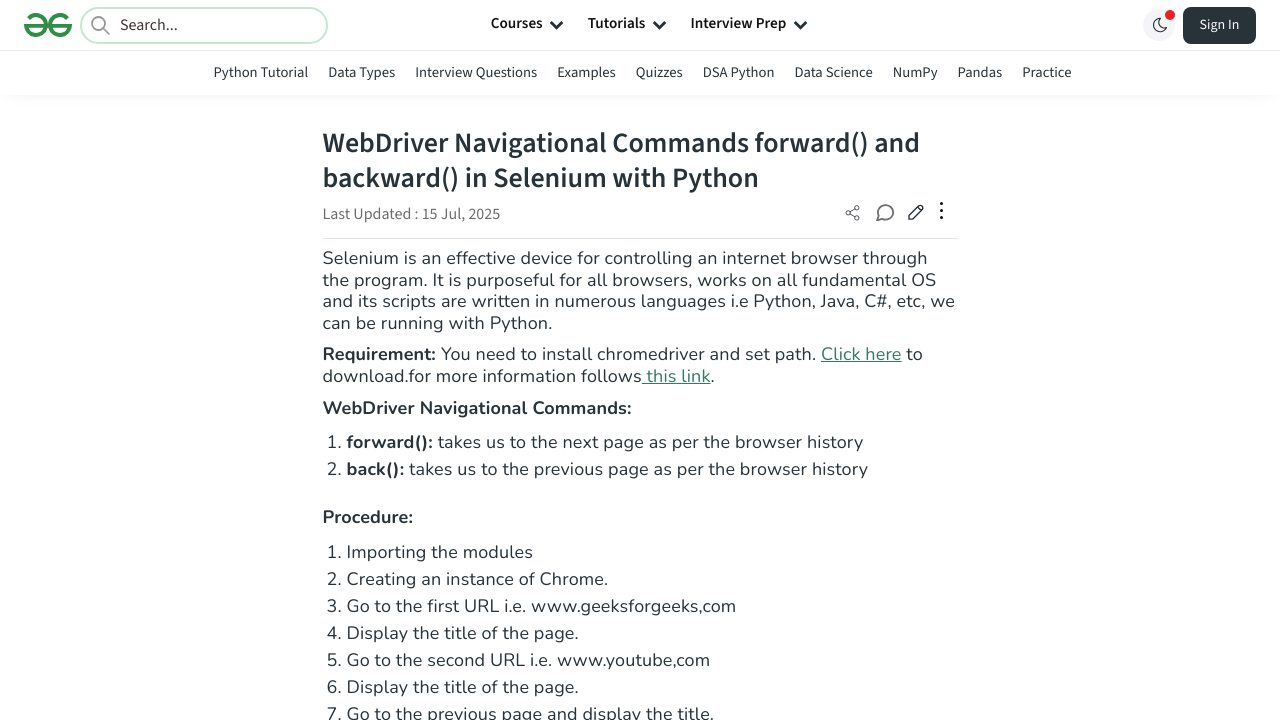

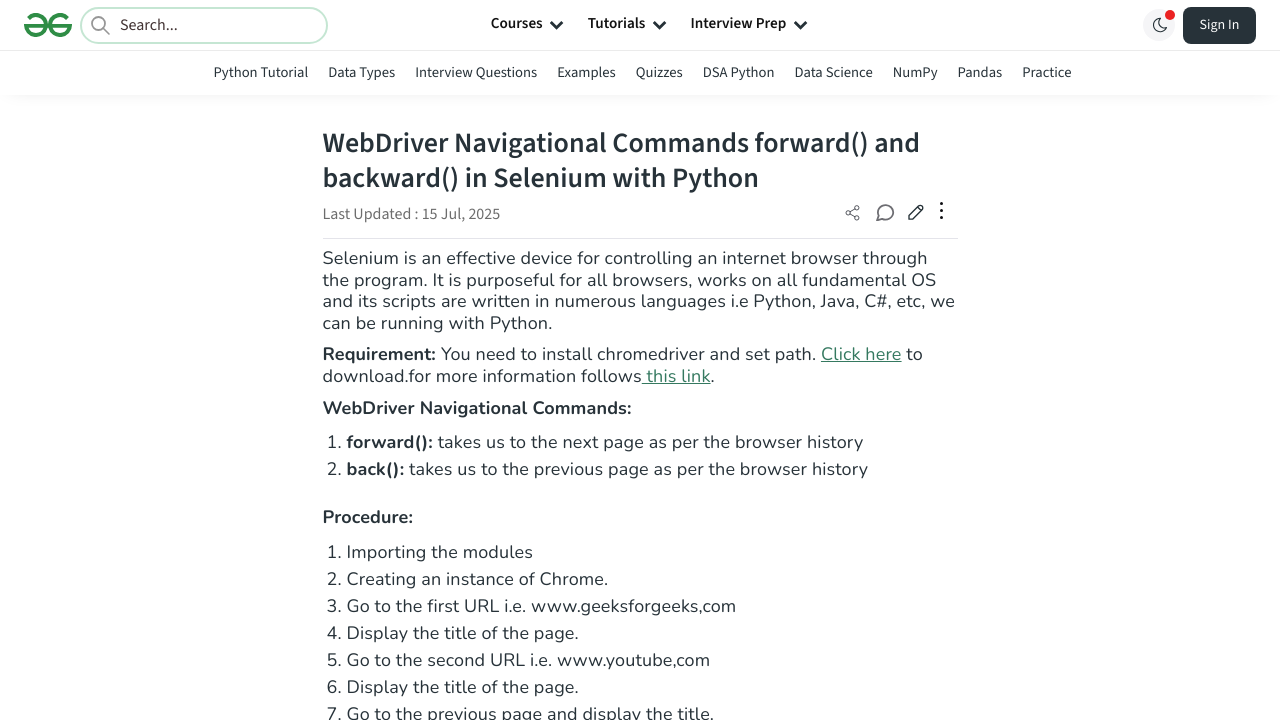